Tests XPath selectors on an automation practice page by filling an autocomplete field, clicking a radio button, and locating various elements using different XPath strategies

Starting URL: https://rahulshettyacademy.com/AutomationPractice/

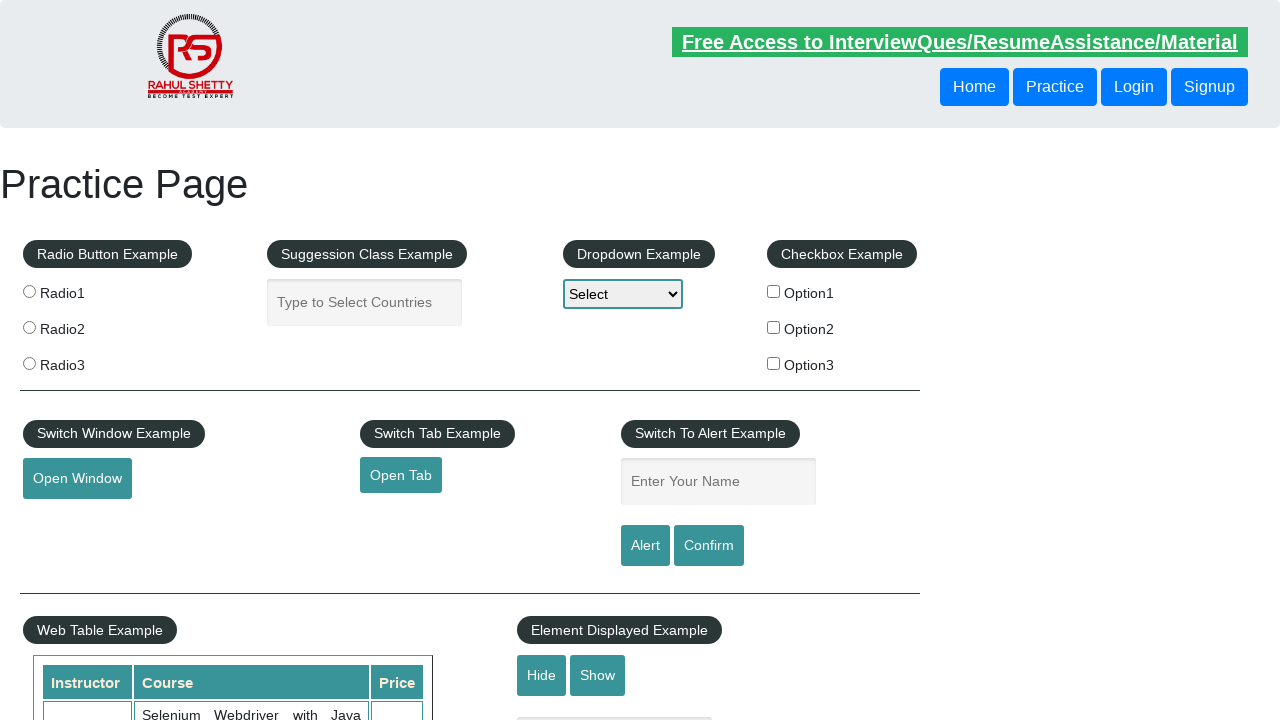

Filled autocomplete field with 'Data' on xpath=//input[@id='autocomplete']
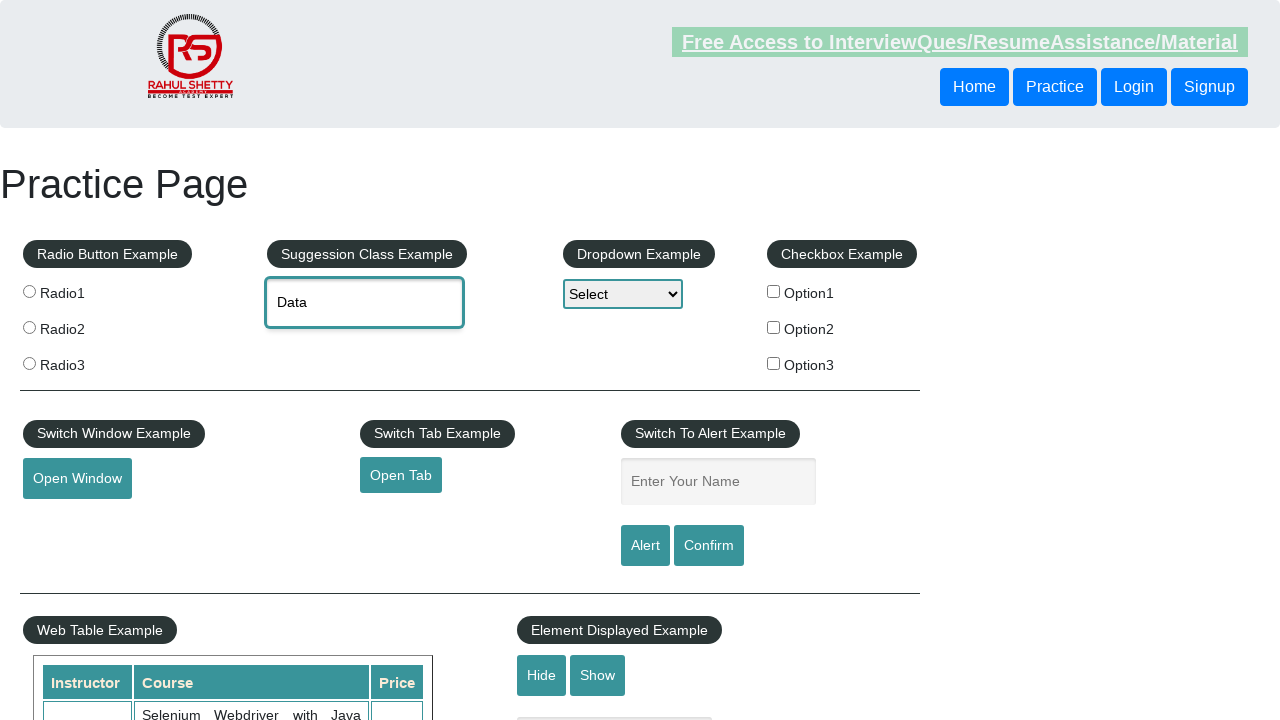

Clicked the first radio button option (Option1) at (774, 291) on xpath=//input[contains(@id,'Option1')]
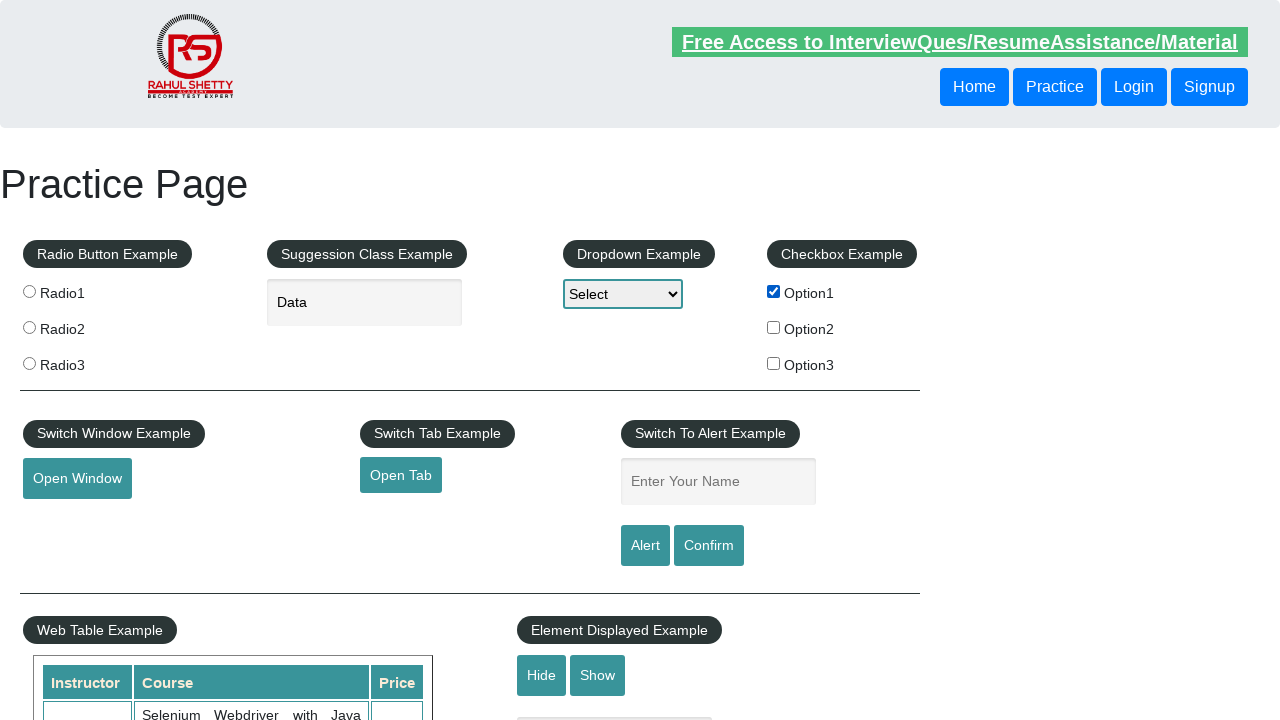

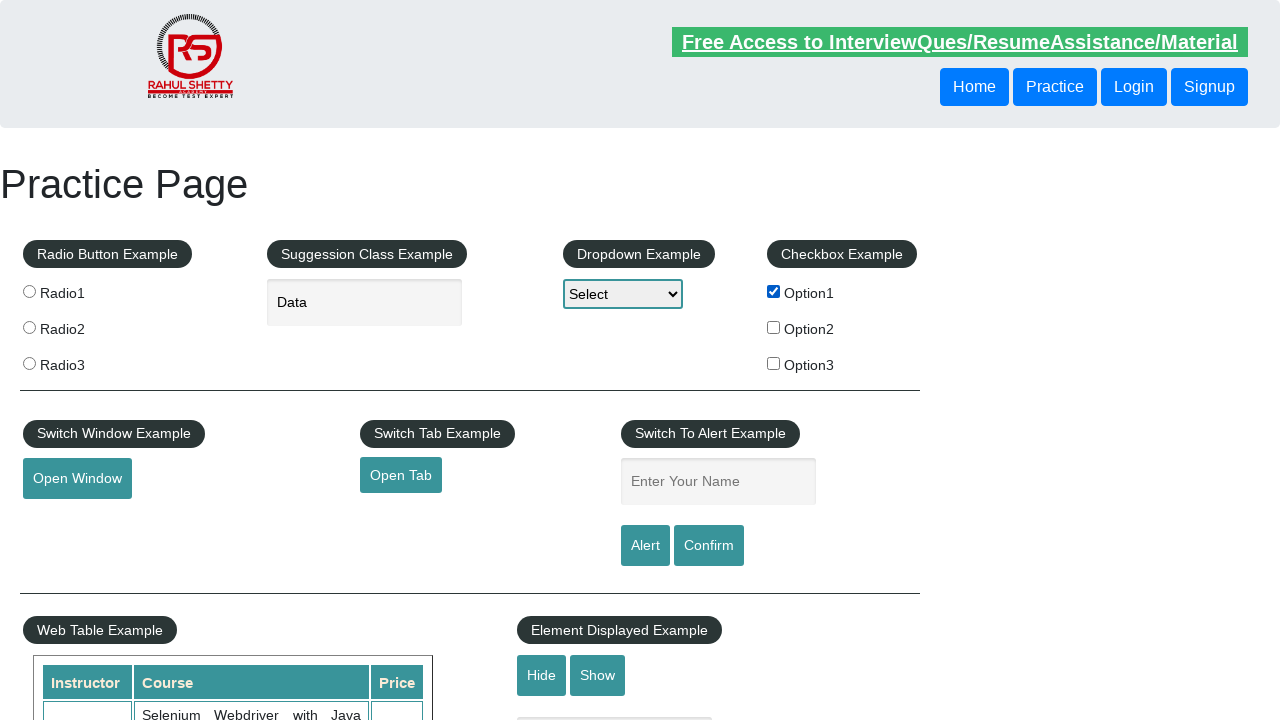